Tests file download functionality by navigating to a download page and clicking on a file link to initiate a download

Starting URL: http://the-internet.herokuapp.com/download

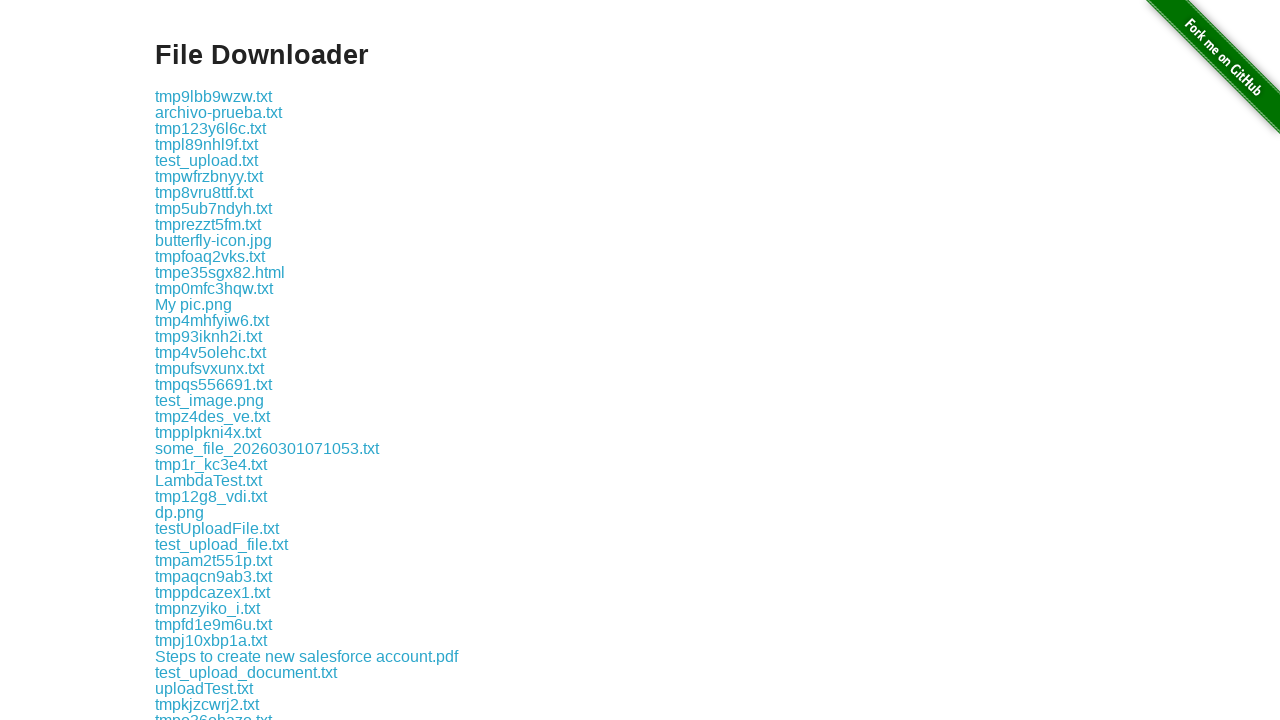

Clicked on file link to initiate download of some-file.txt at (198, 360) on a:text('some-file.txt')
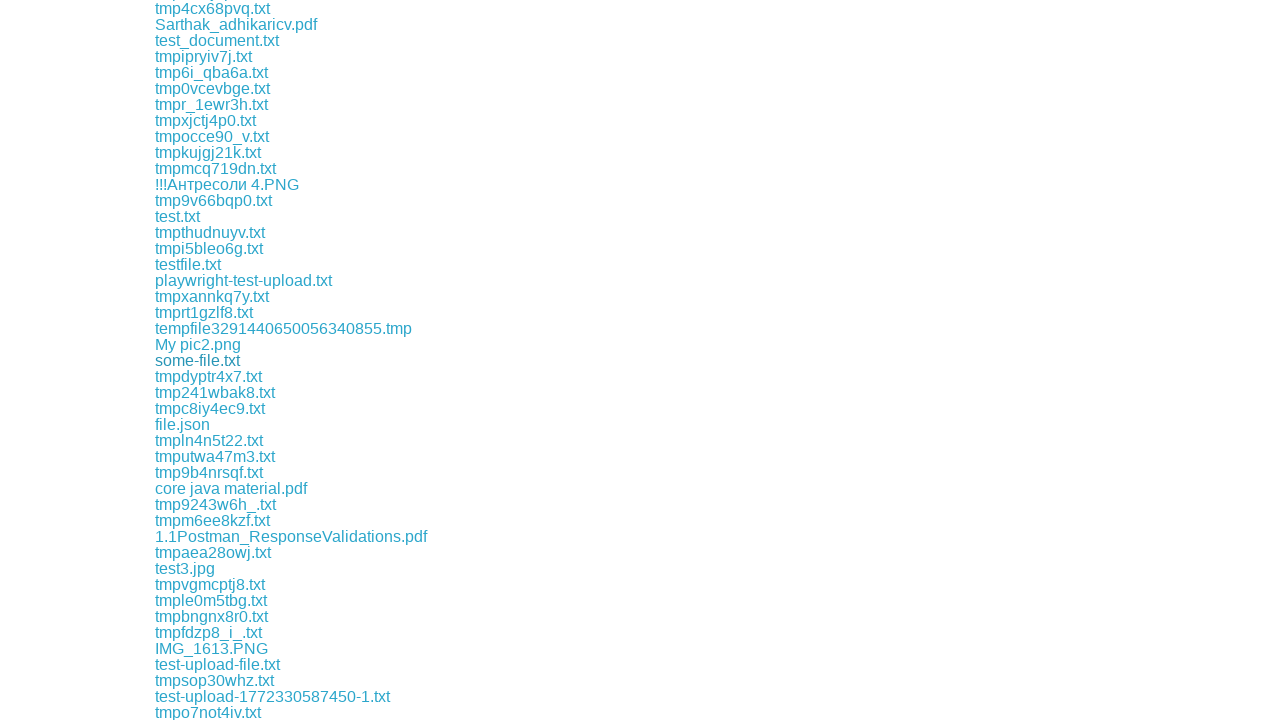

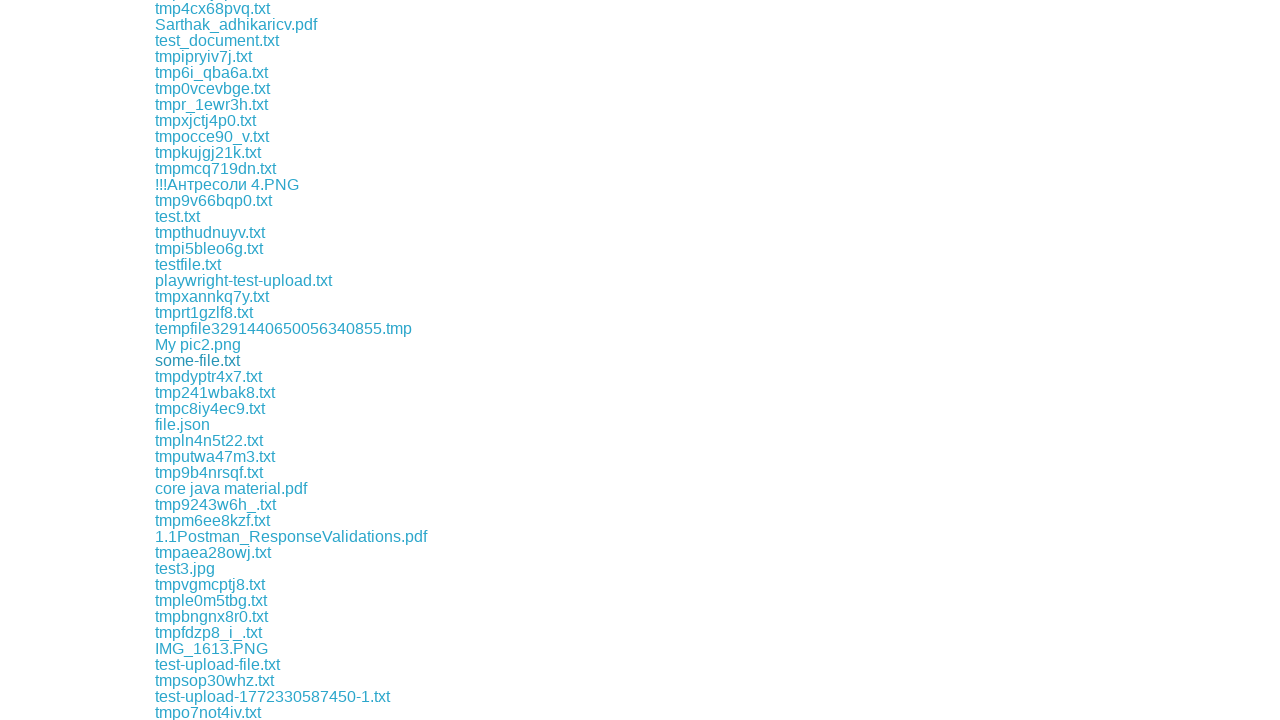